Tests simple click navigation by clicking on the A/B Test link and navigating back to the home page

Starting URL: http://the-internet.herokuapp.com/

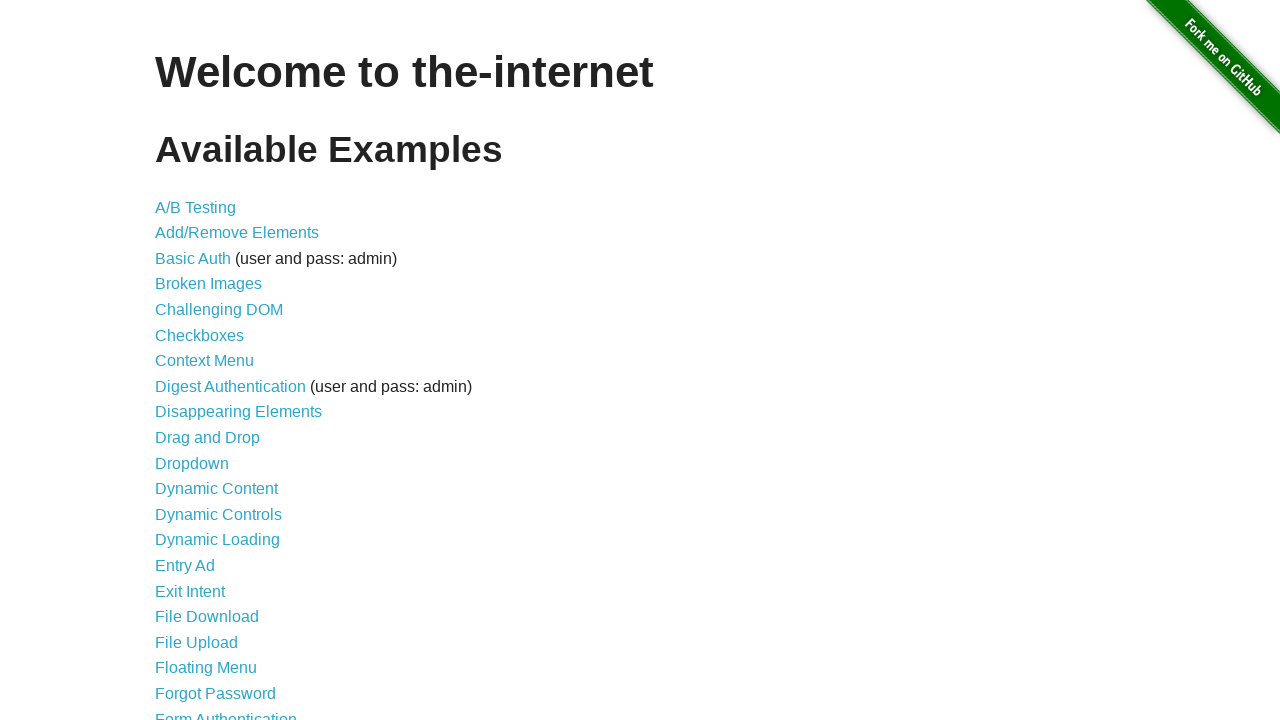

Clicked on A/B Test link at (196, 207) on a[href='/abtest']
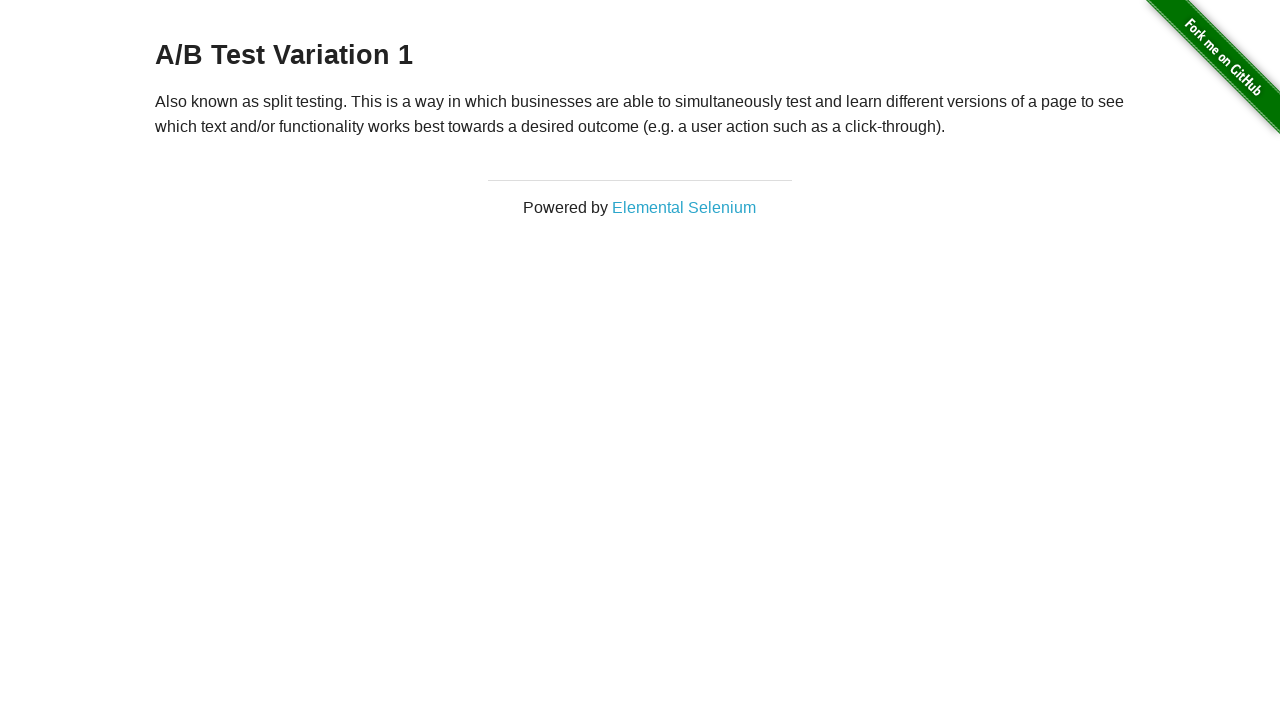

Navigated back to home page
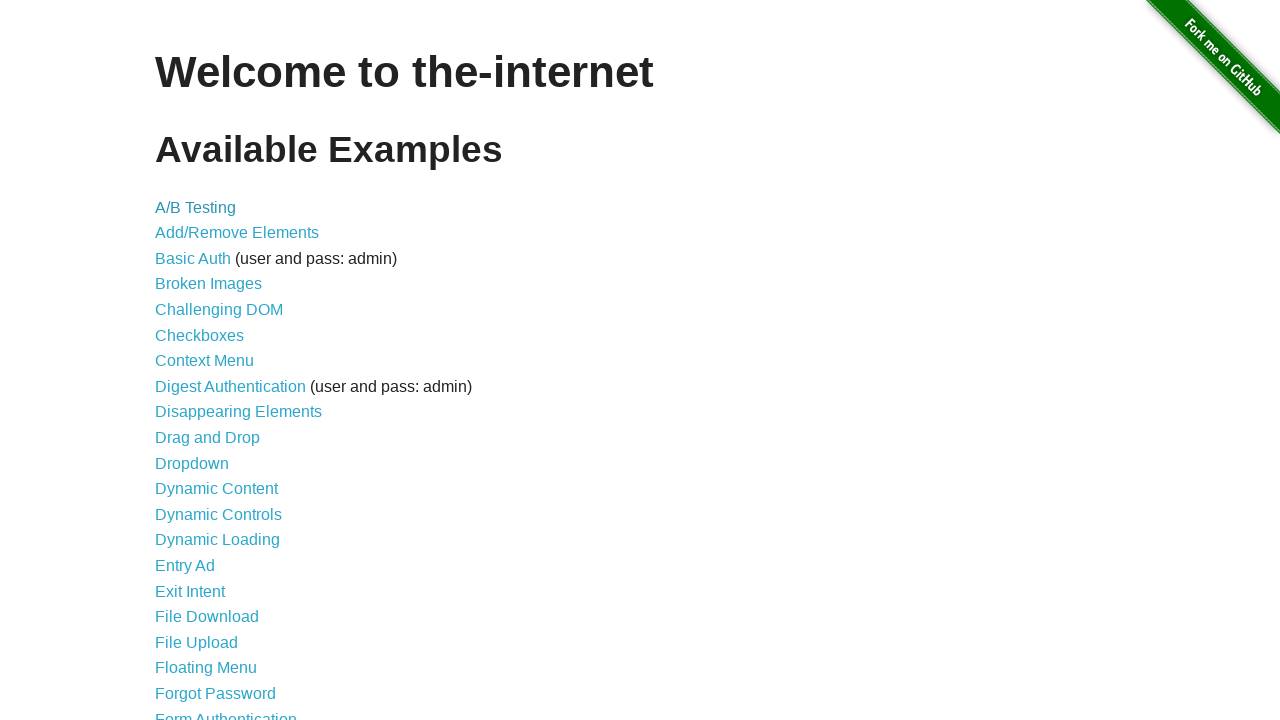

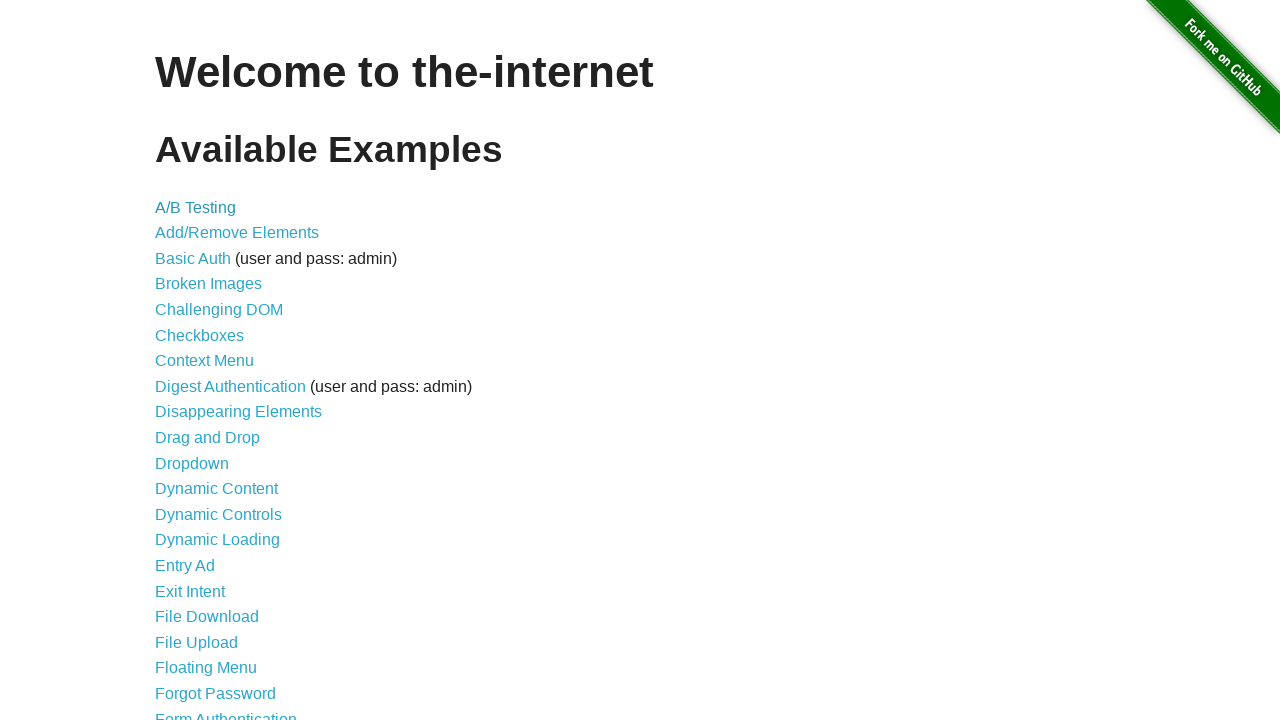